Tests JavaScript alert functionality by clicking on an alert button, verifying the alert text, and accepting it

Starting URL: https://the-internet.herokuapp.com/javascript_alerts

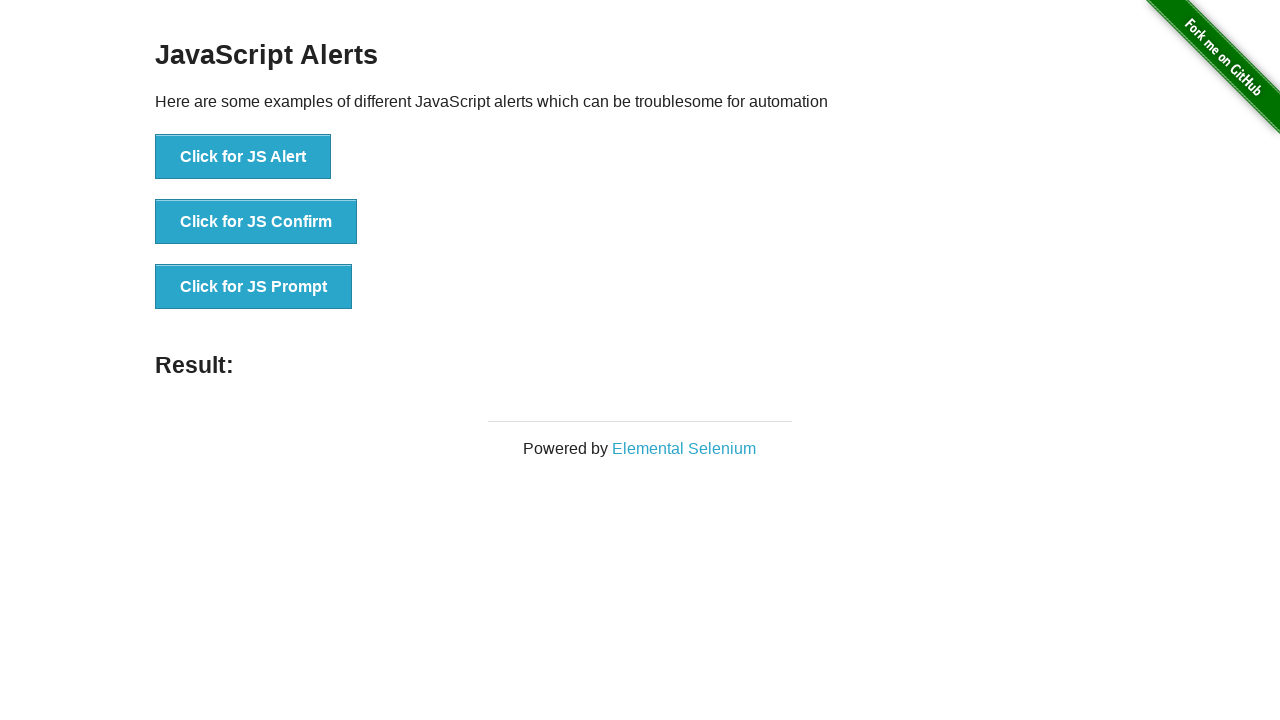

Clicked on the JavaScript alert button at (243, 157) on text='Click for JS Alert'
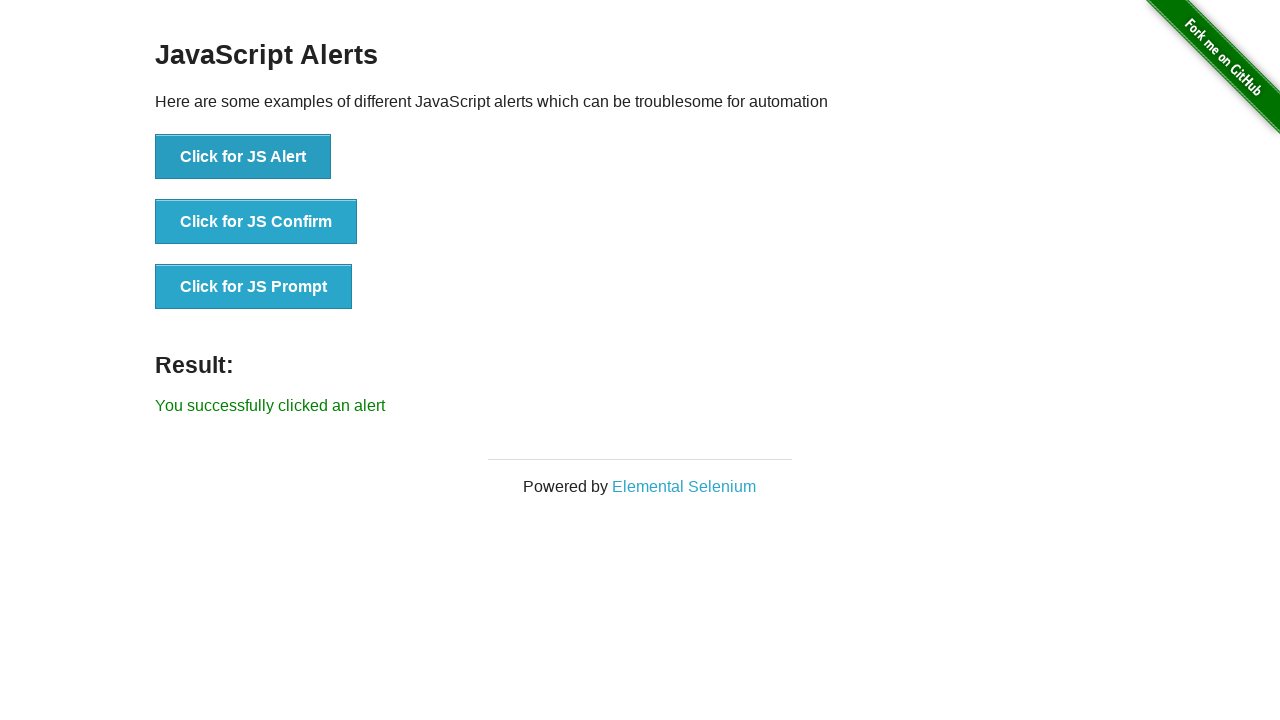

Set up dialog handler to accept alerts
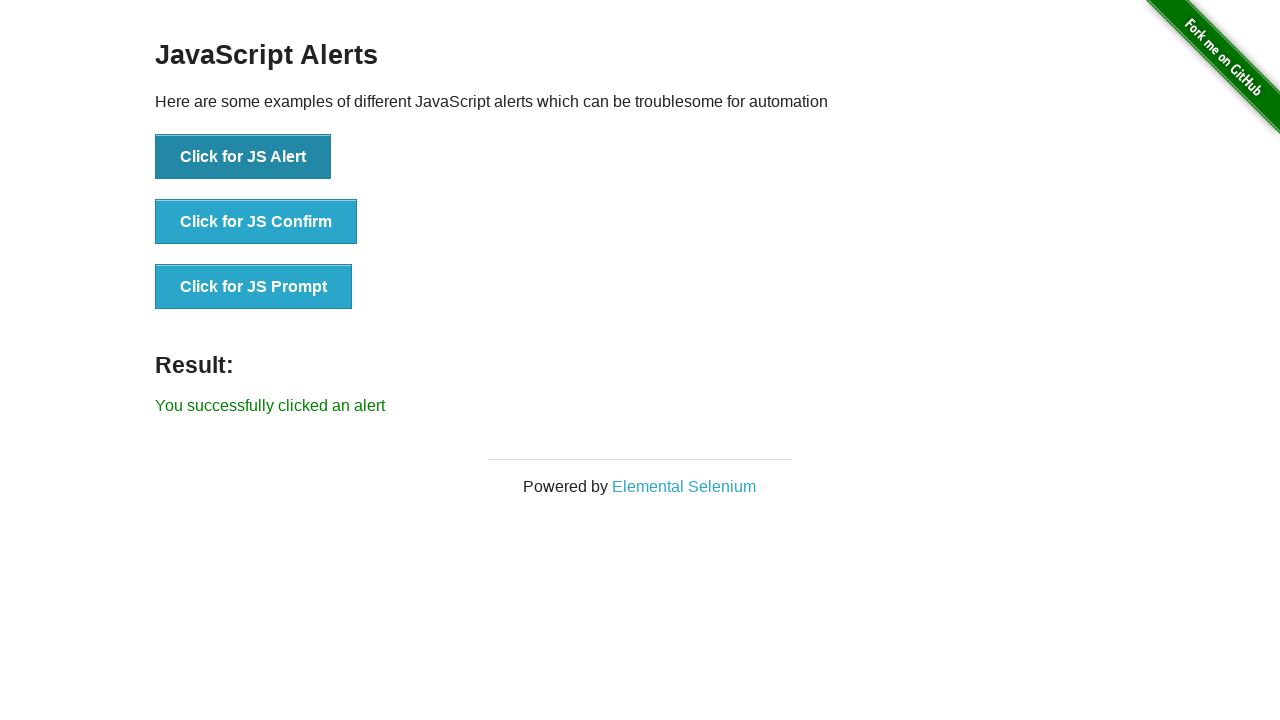

Waited 500ms for alert to be handled
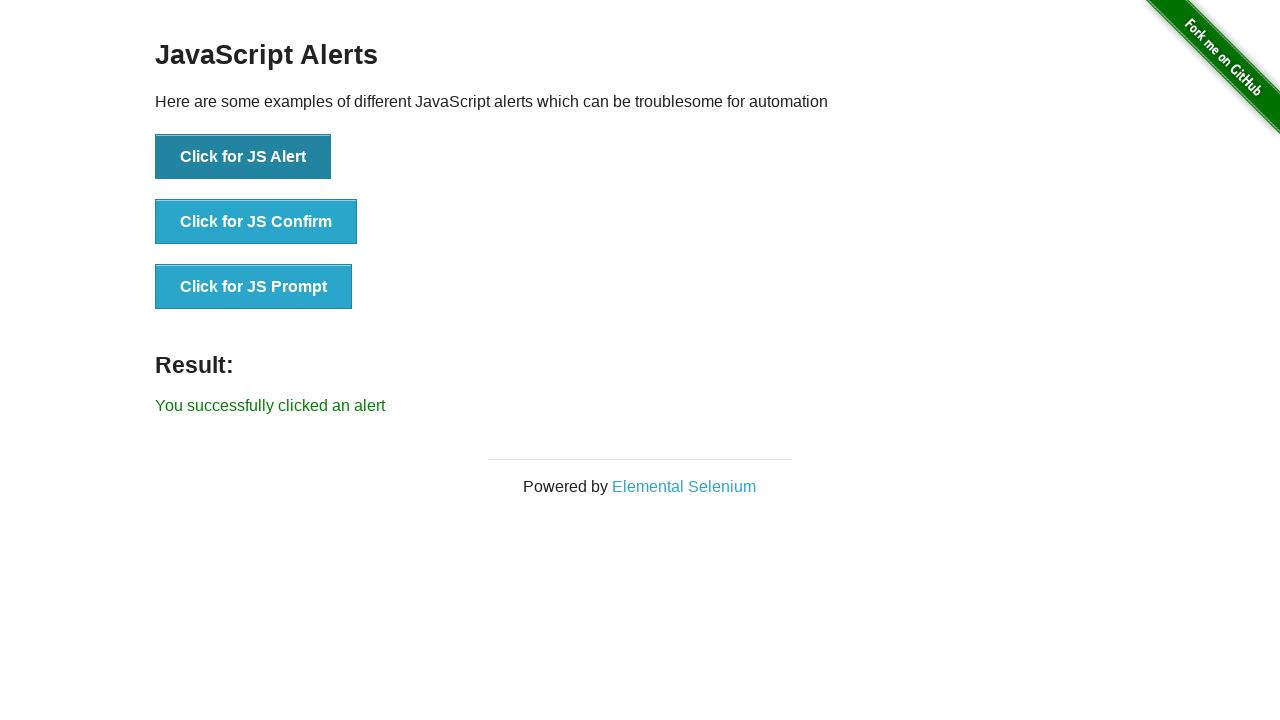

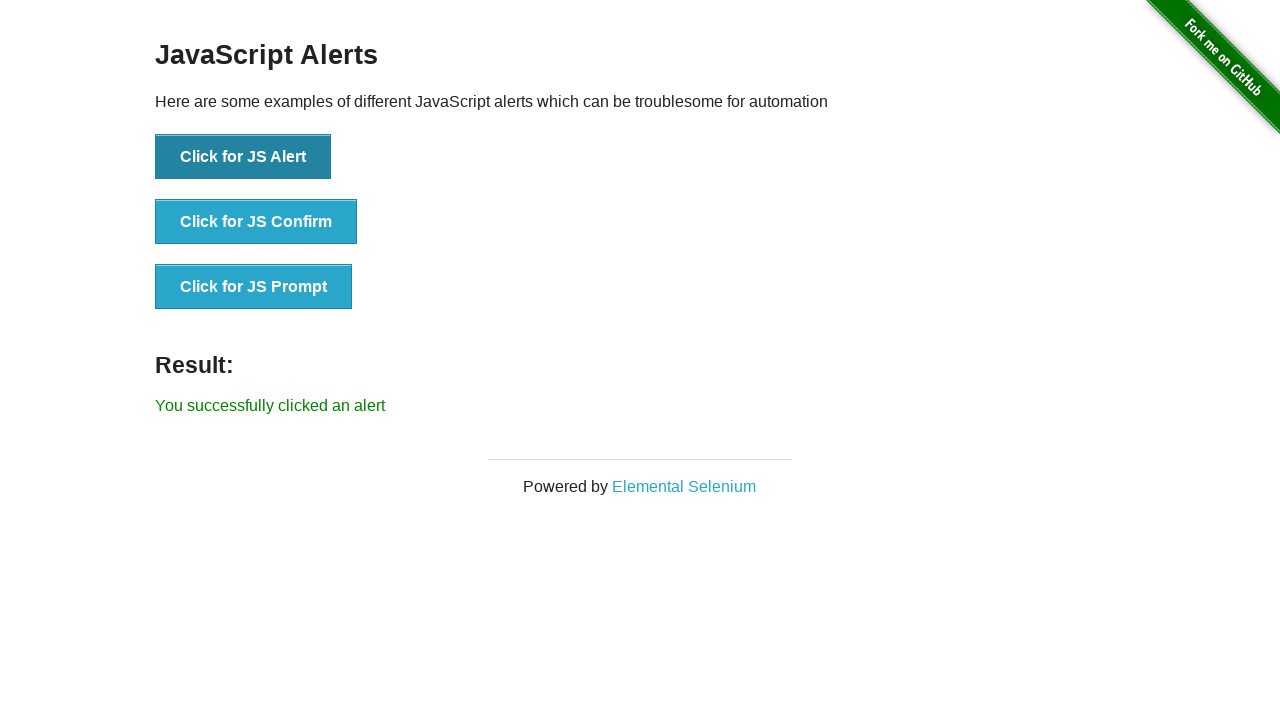